Tests checkbox interaction by clicking the first checkbox twice to toggle it on and then off again on the Herokuapp checkbox demo page.

Starting URL: https://the-internet.herokuapp.com/checkboxes

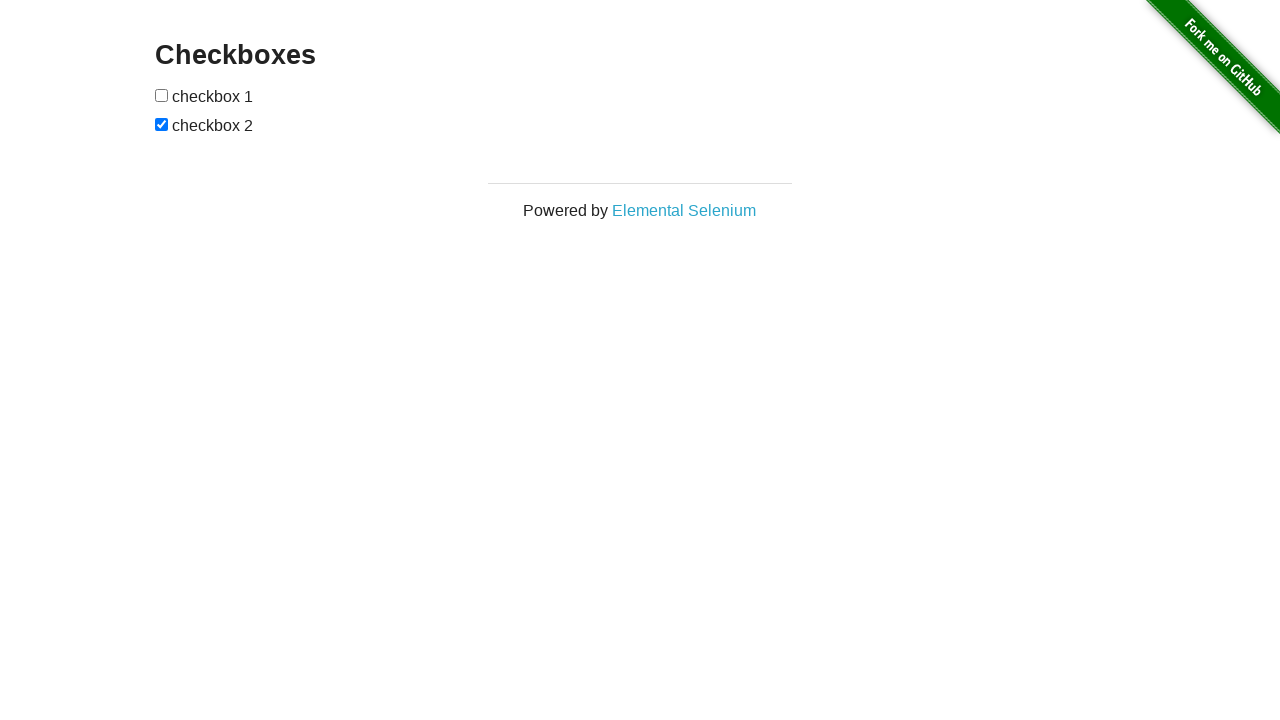

Waited for checkboxes to be present on the page
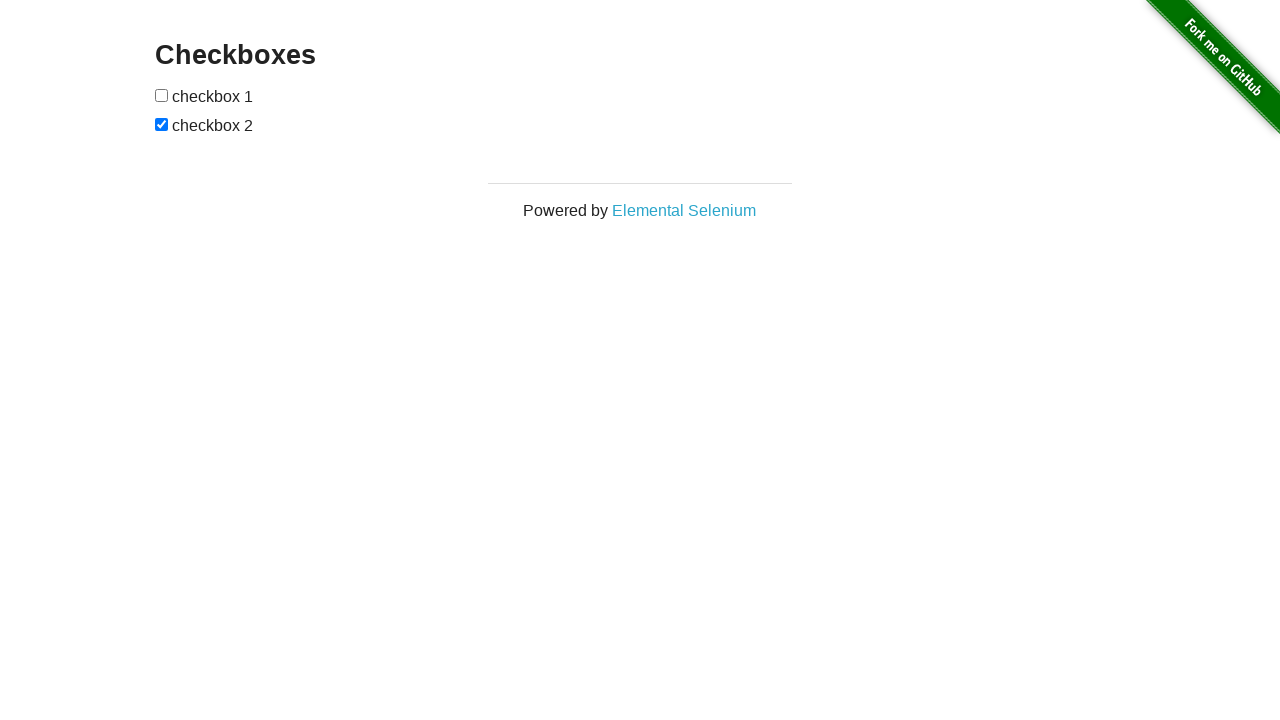

Clicked the first checkbox to toggle it on at (162, 95) on input[type='checkbox'] >> nth=0
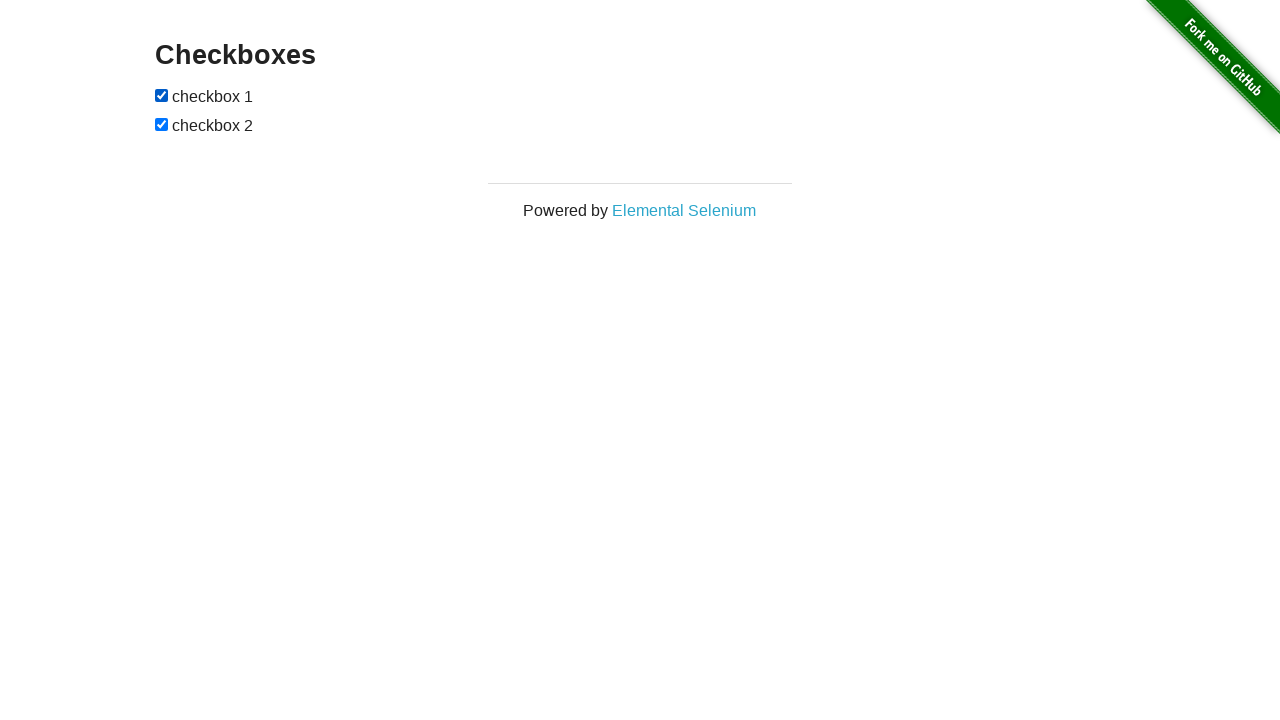

Clicked the first checkbox again to toggle it off at (162, 95) on input[type='checkbox'] >> nth=0
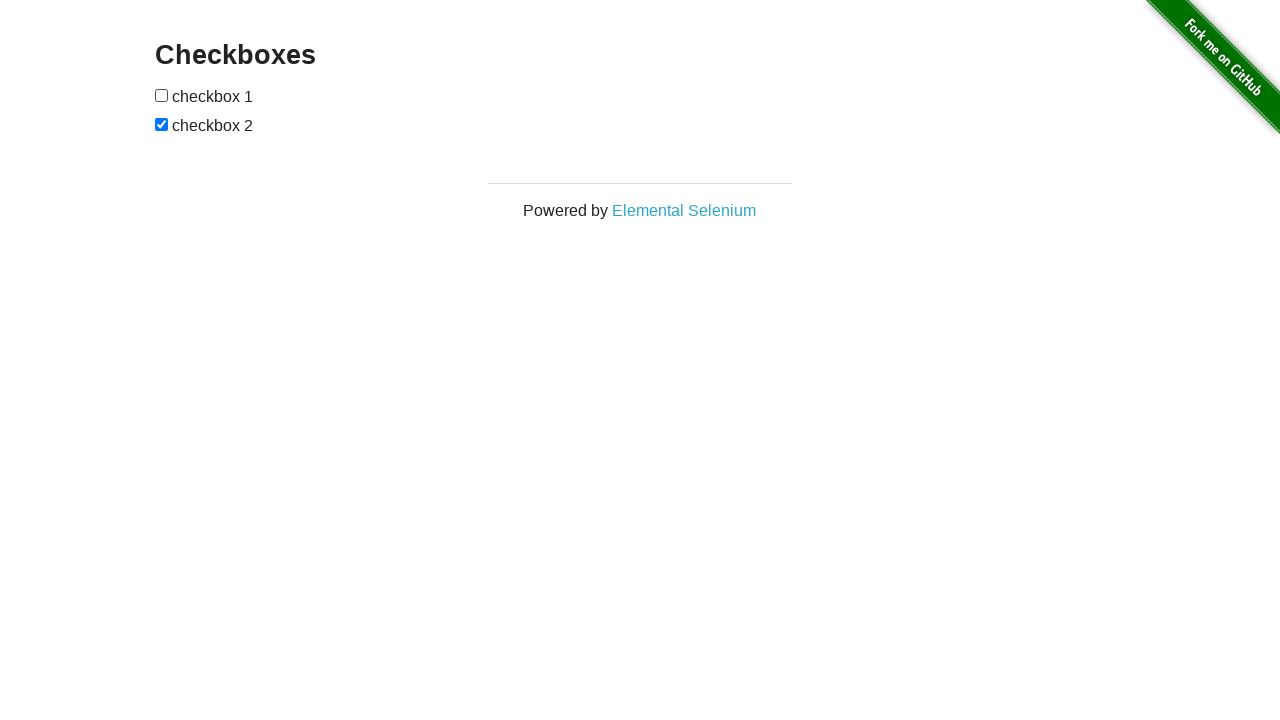

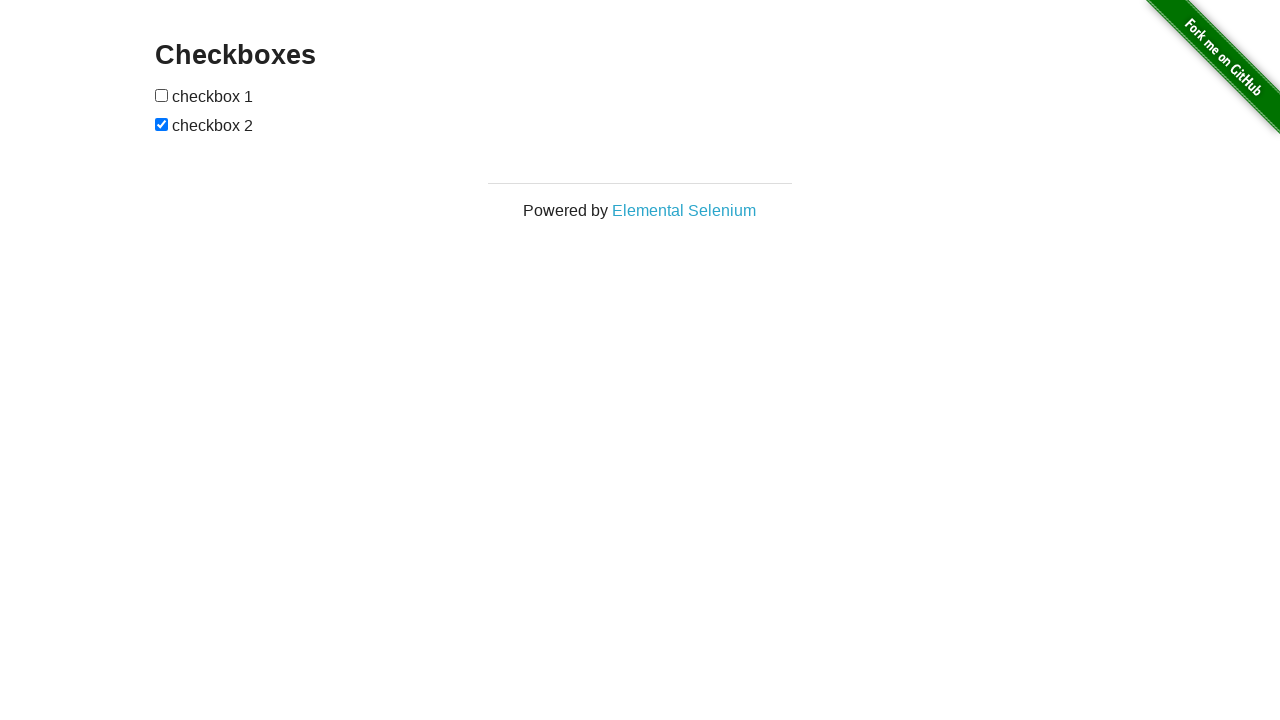